Tests interaction with shadow DOM elements - generates a GUID and copies it to clipboard

Starting URL: http://uitestingplayground.com/shadowdom

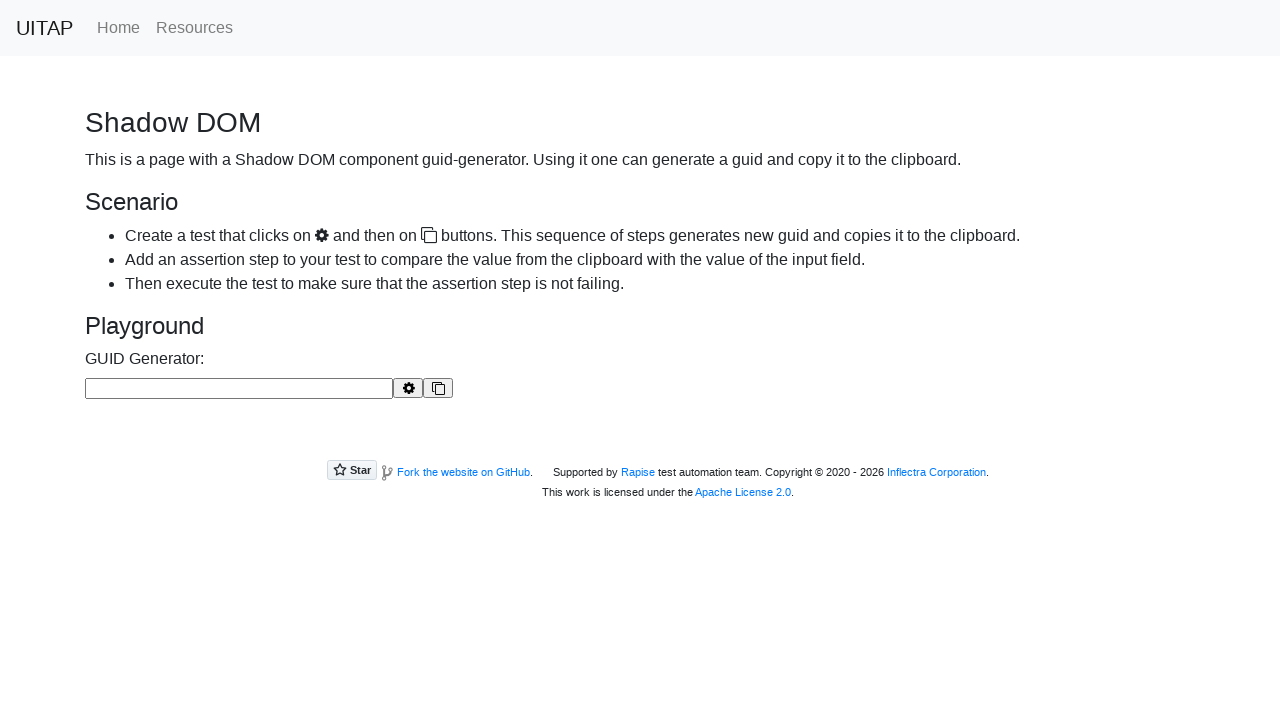

Clicked generate button inside shadow DOM to create a new GUID at (408, 388) on .container guid-generator >> #buttonGenerate
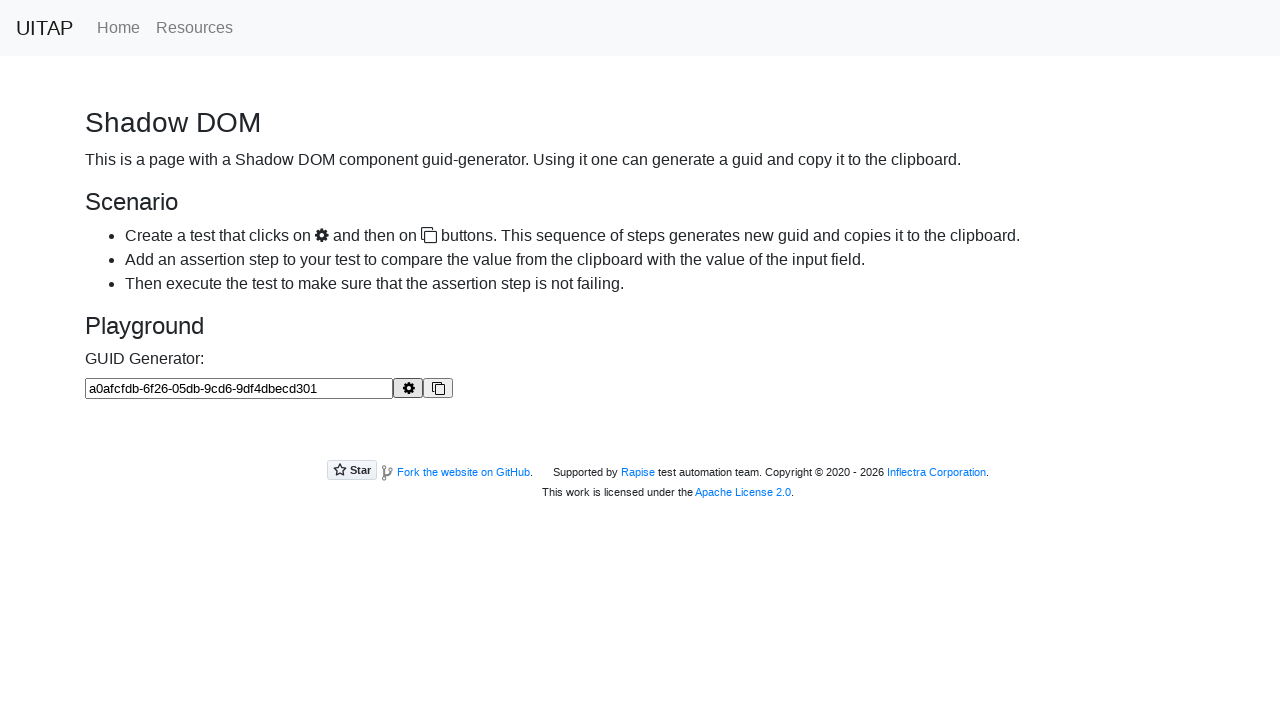

Clicked edit field inside shadow DOM to focus the GUID text at (239, 389) on .container guid-generator >> #editField
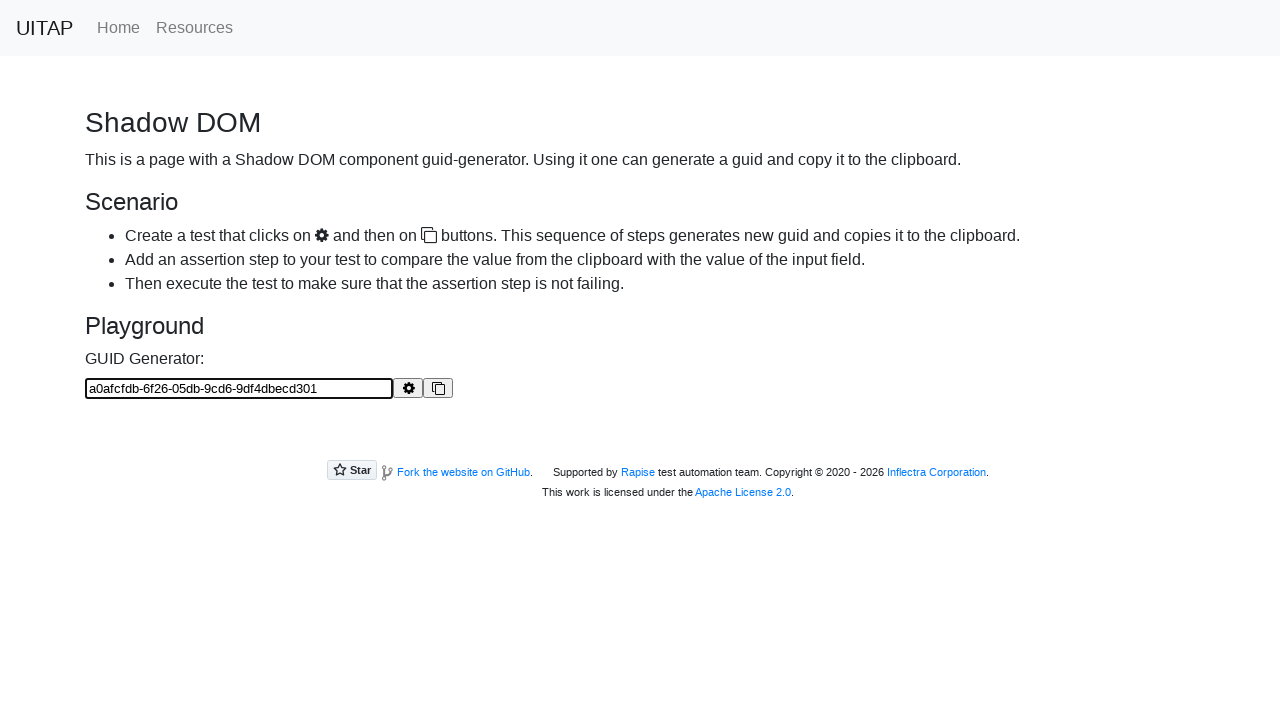

Selected all text in the edit field using Ctrl+A
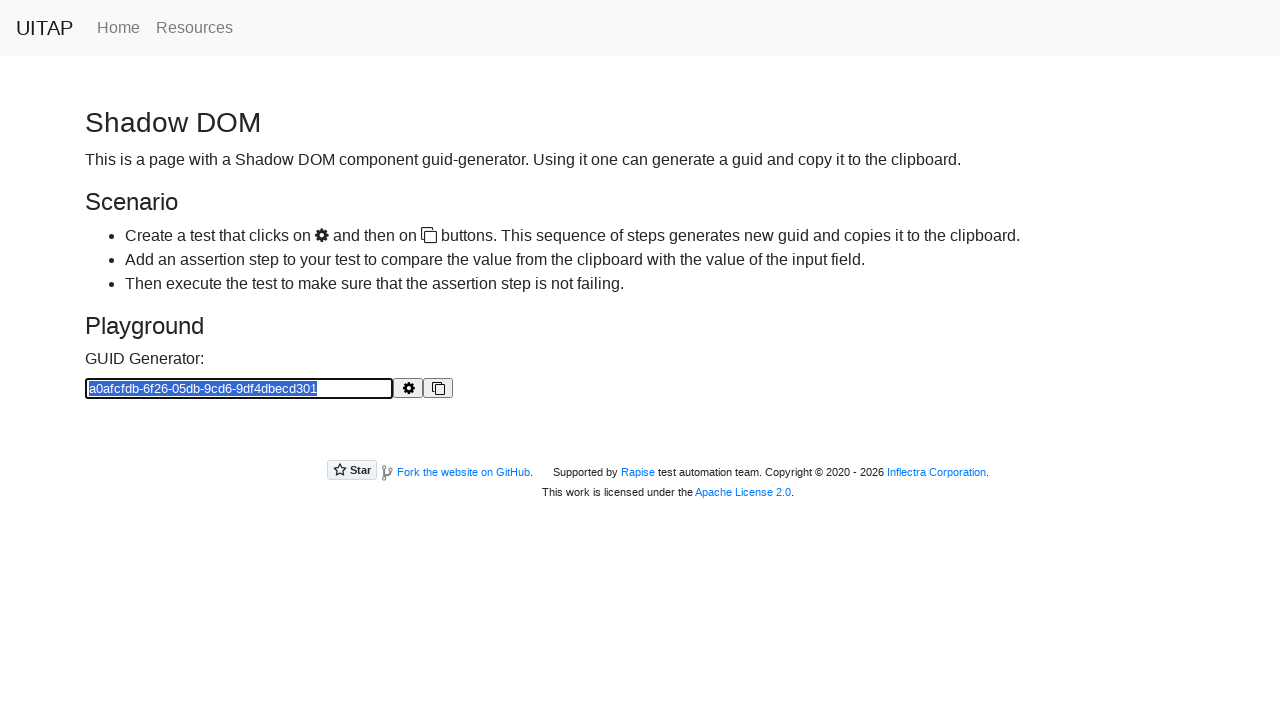

Copied GUID text to clipboard using Ctrl+C
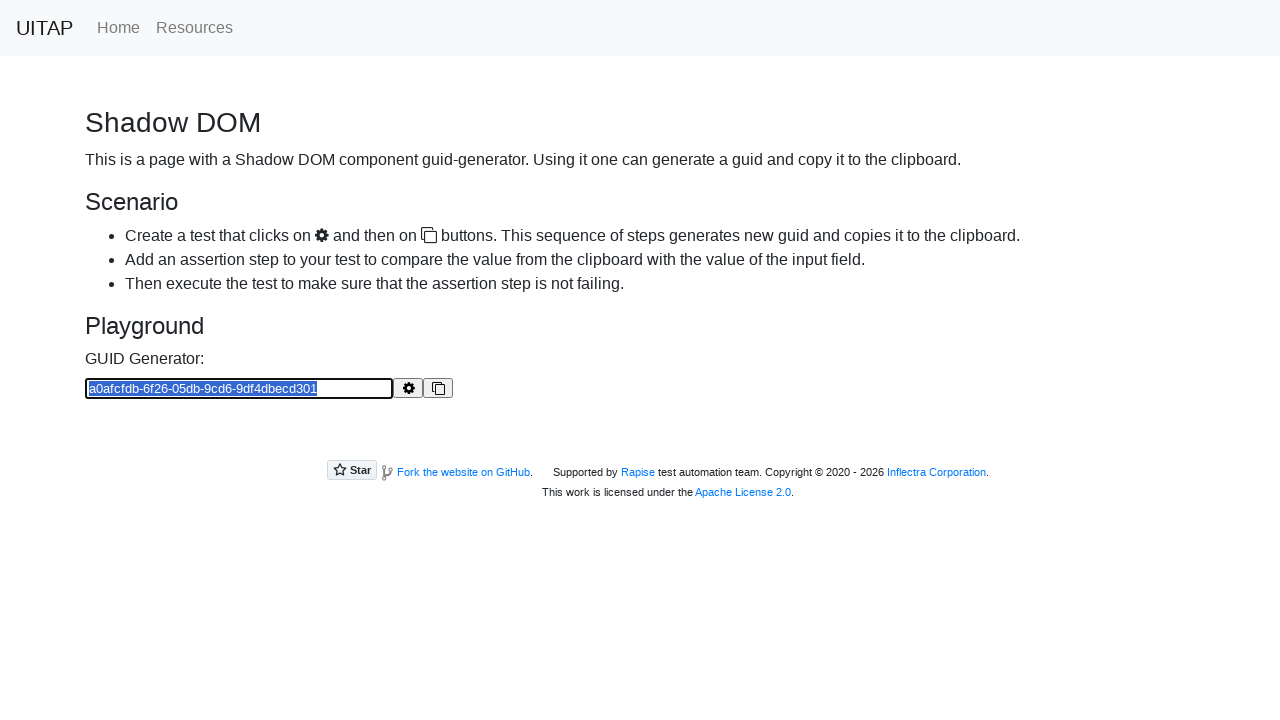

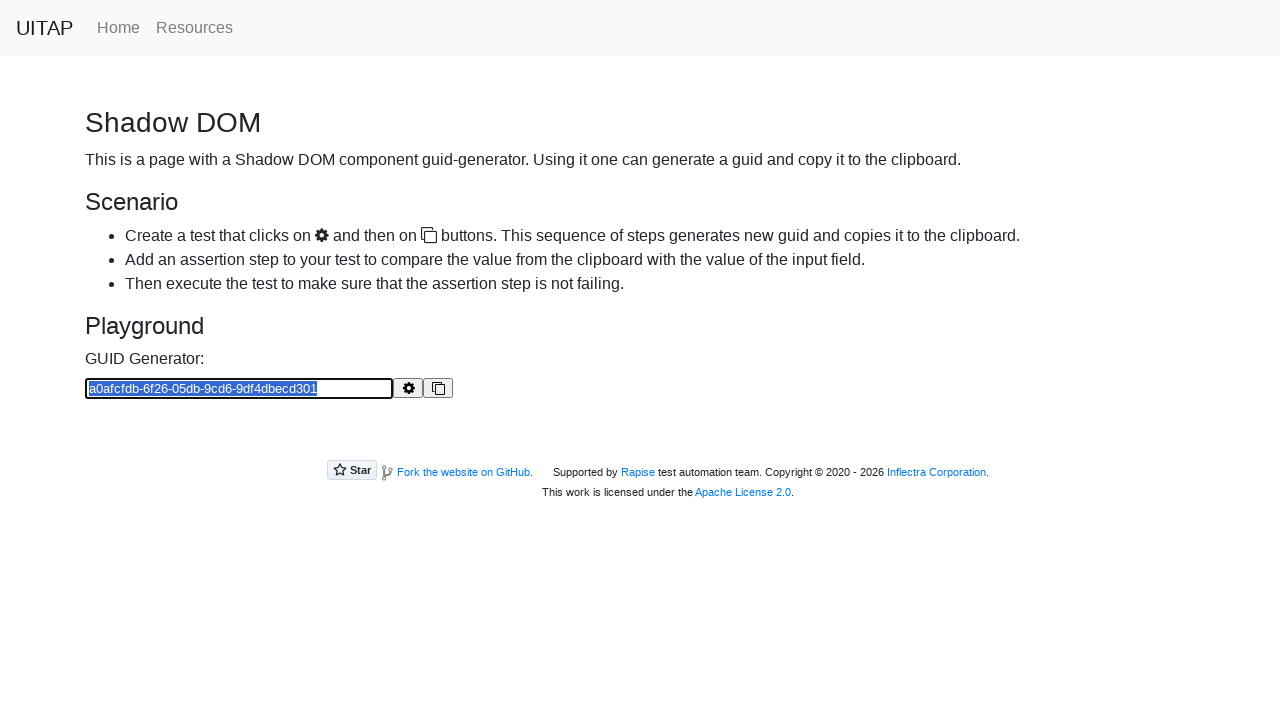